Tests a math calculation form by reading two numbers from the page, calculating their sum, selecting the result from a dropdown, and submitting the form

Starting URL: http://suninjuly.github.io/selects1.html

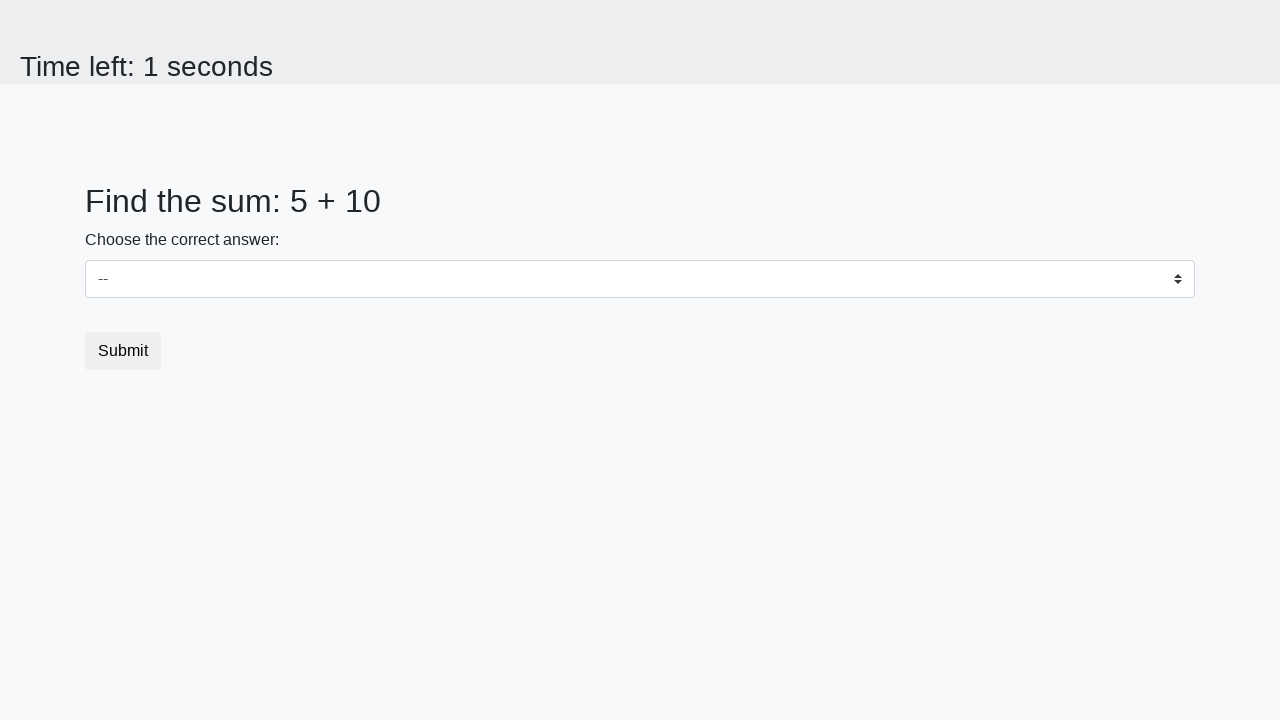

Read first number from #num1 element
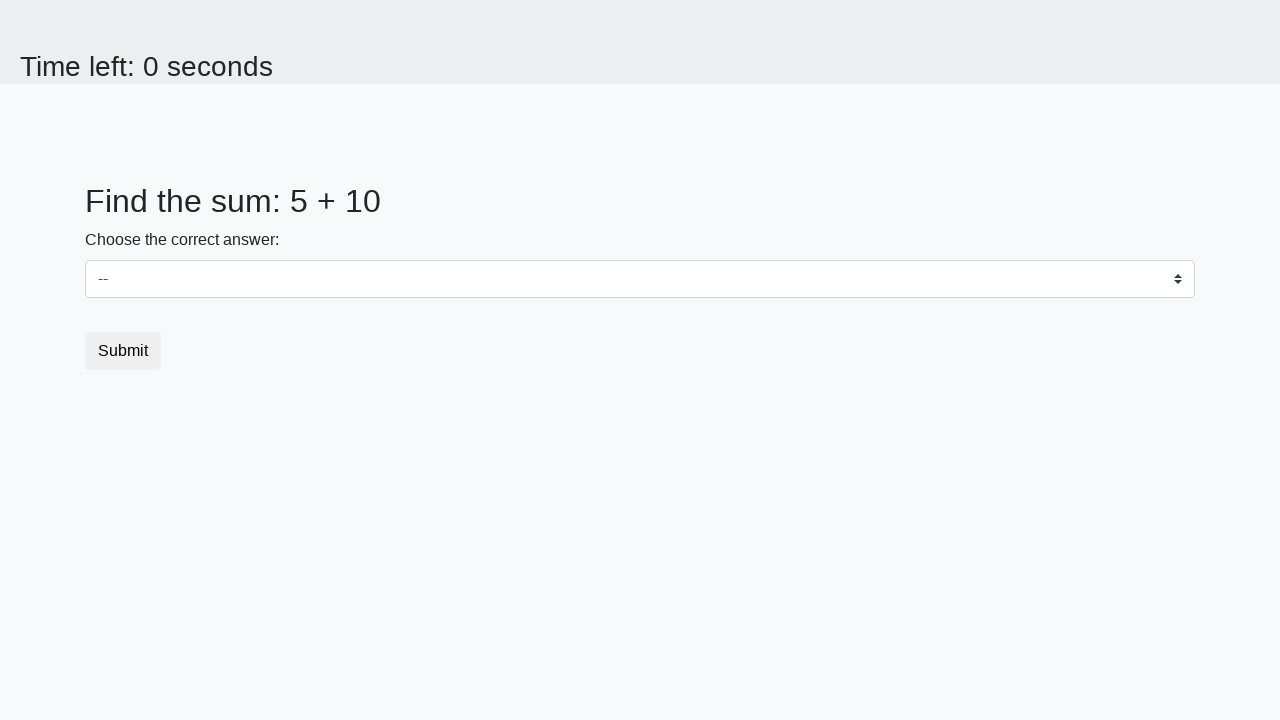

Read second number from #num2 element
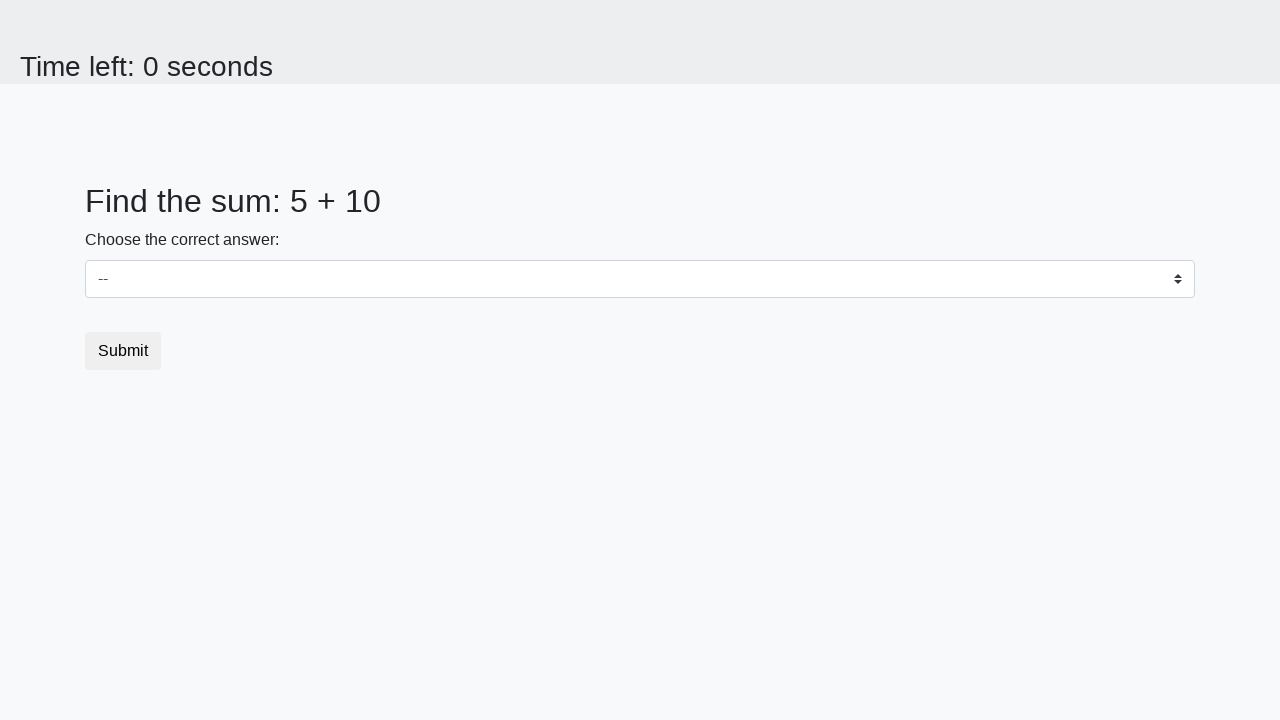

Calculated sum: 5 + 10 = 15
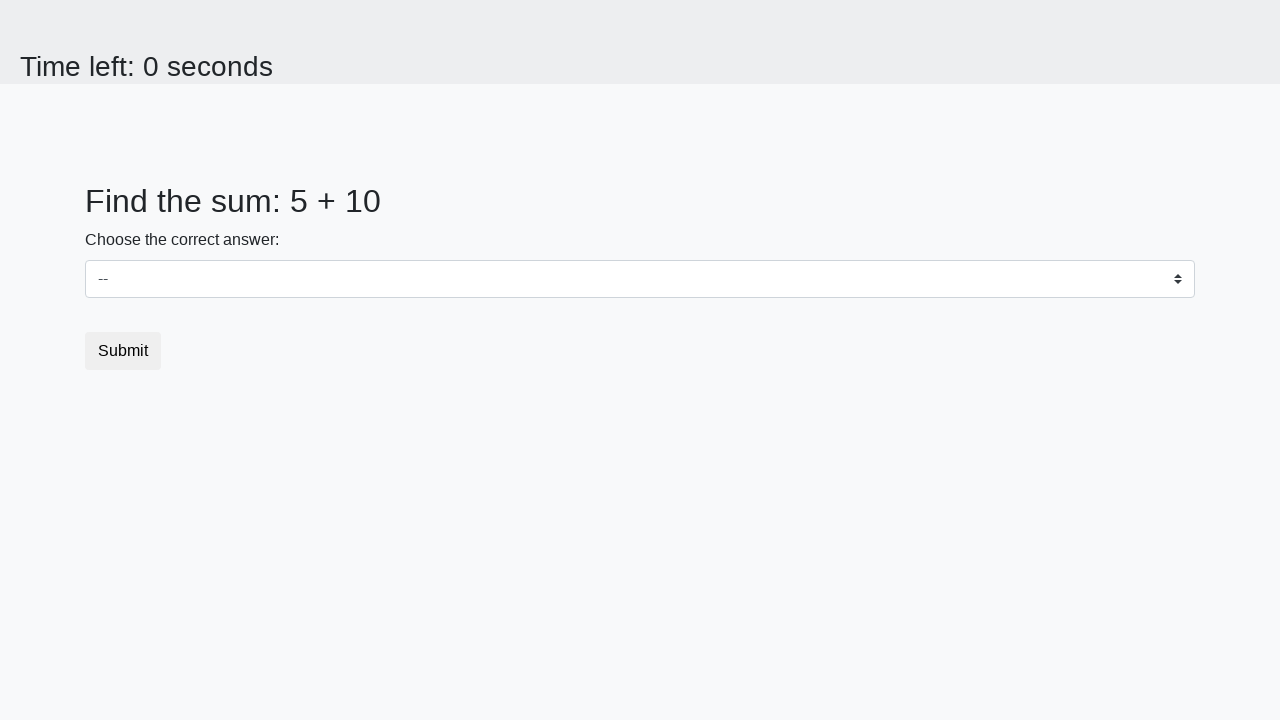

Selected result '15' from dropdown on #dropdown
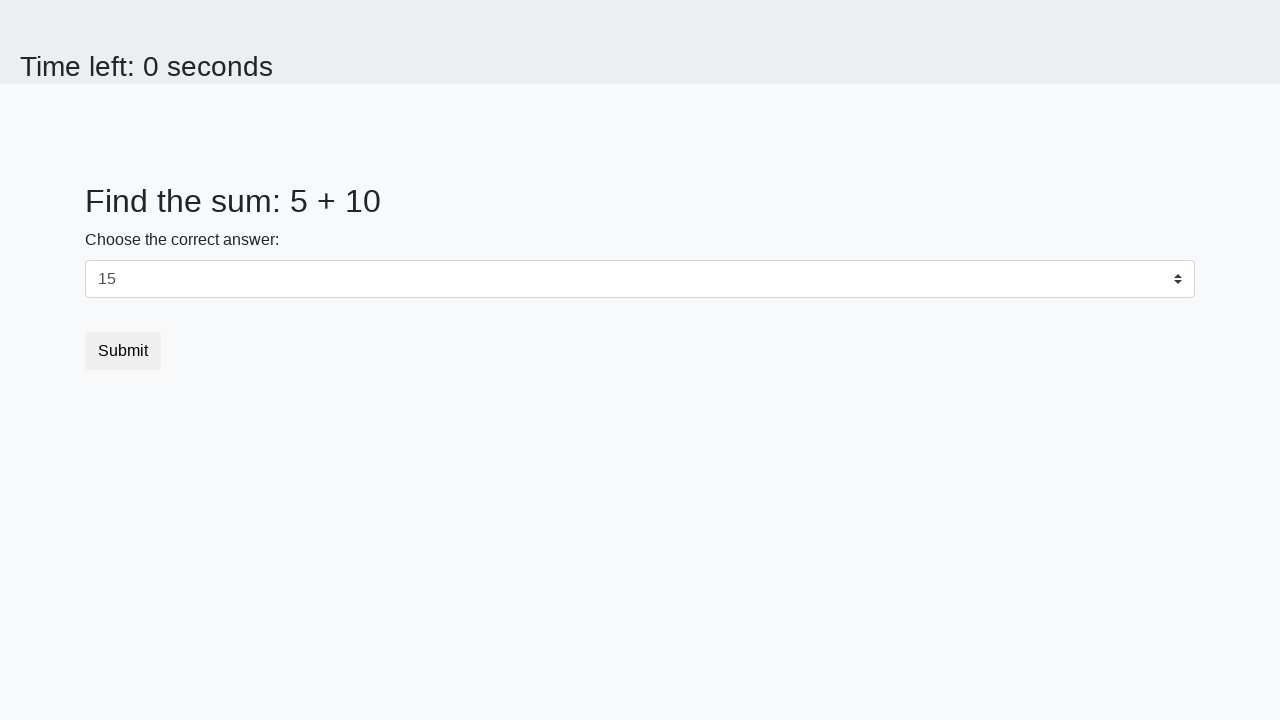

Clicked submit button to submit form at (123, 351) on button.btn
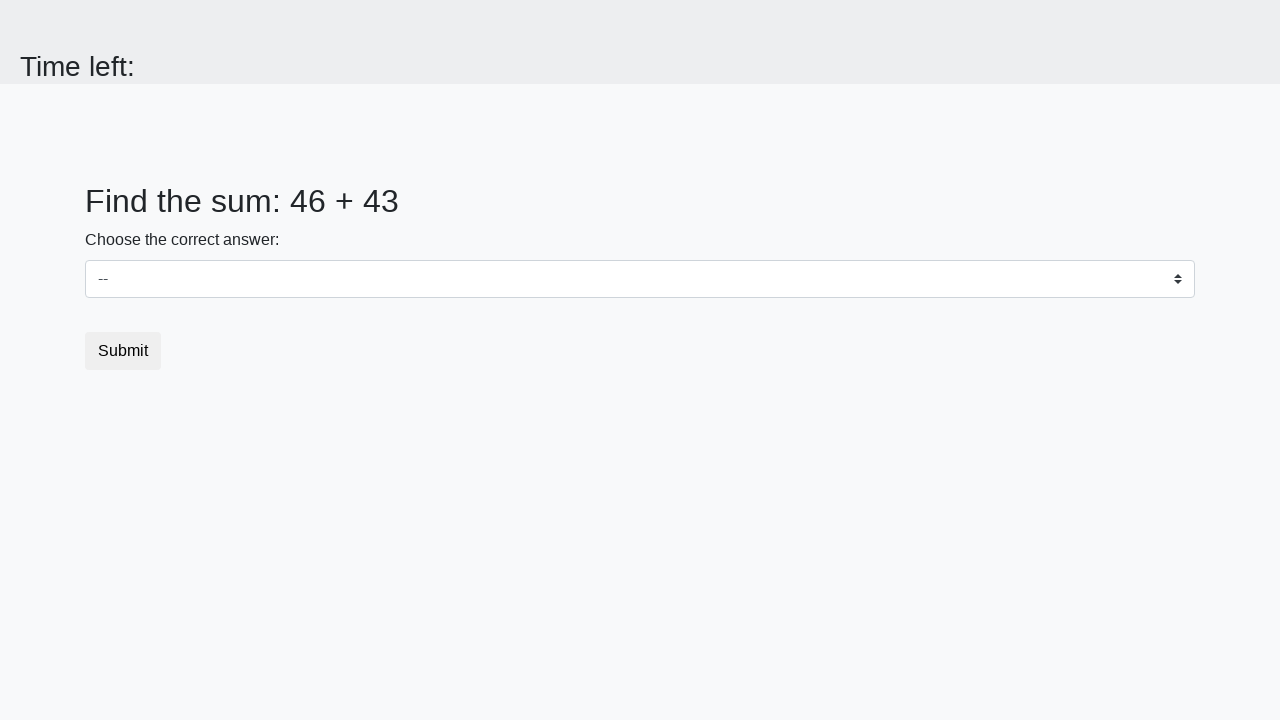

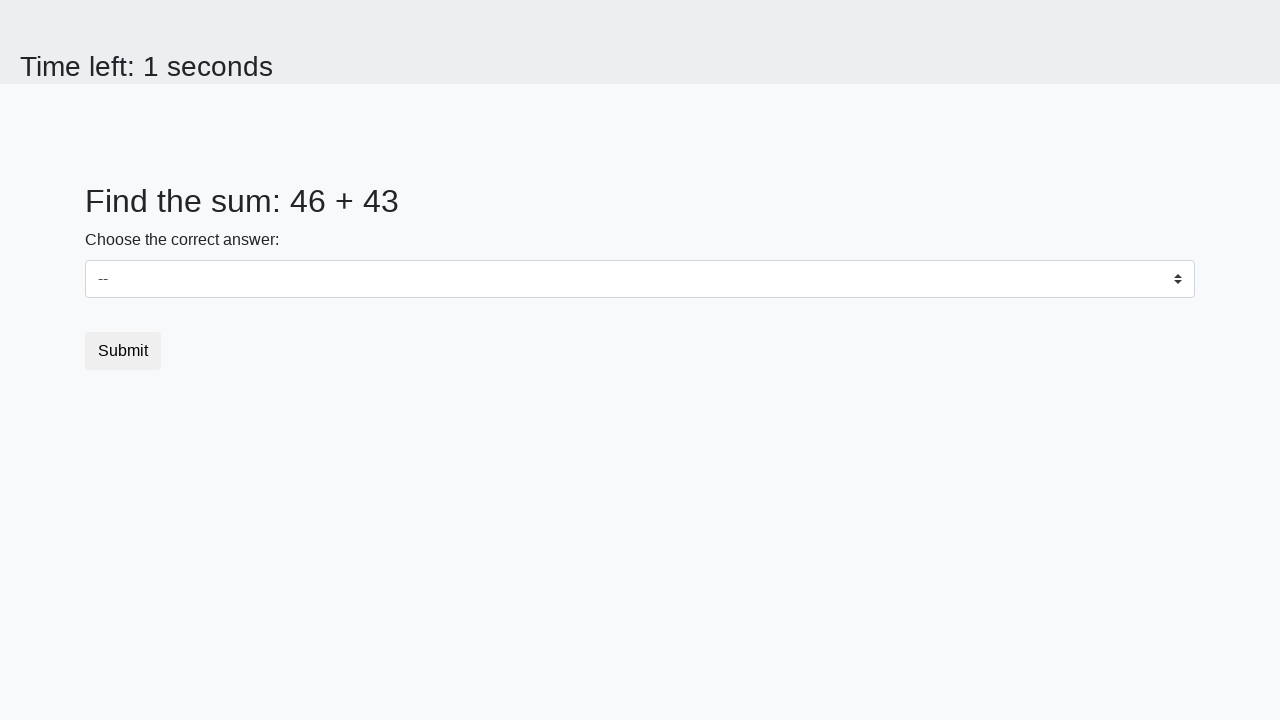